Tests sorting a table with helpful CSS class markup by clicking the "Dues" column header and verifying the sorting functionality works with class-based selectors

Starting URL: http://the-internet.herokuapp.com/tables

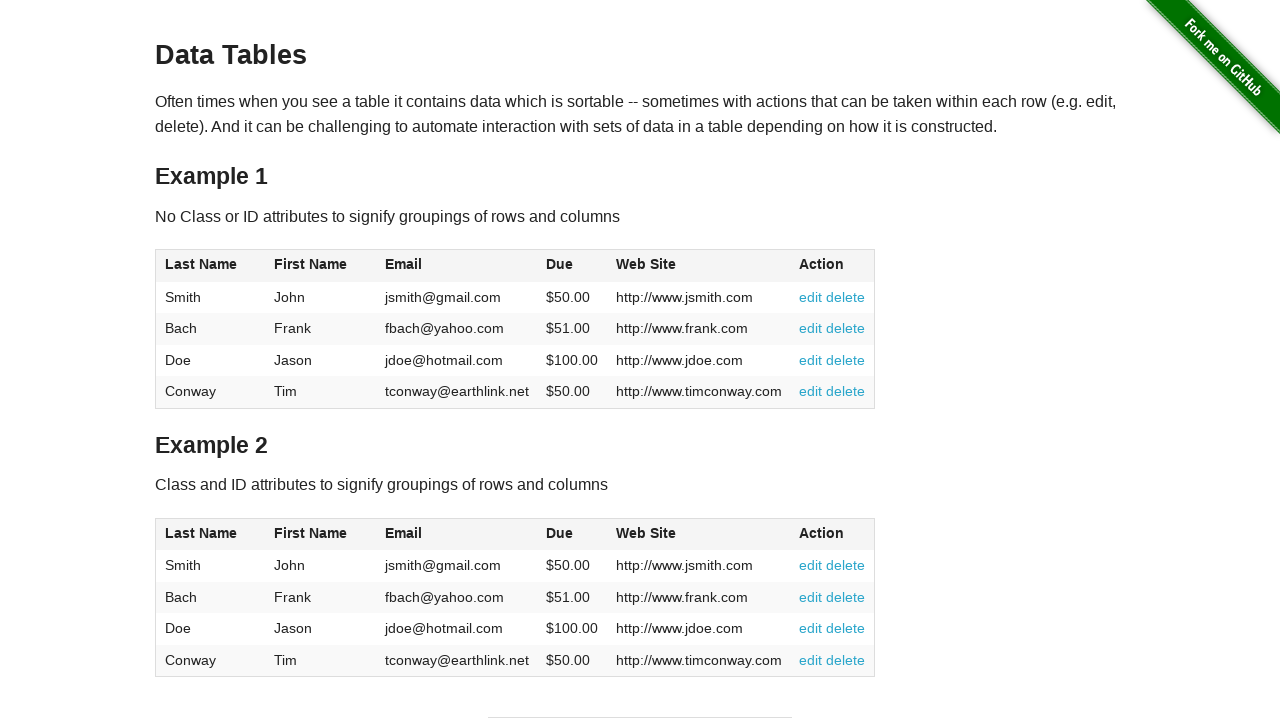

Clicked 'Dues' column header in table2 to sort at (560, 533) on #table2 thead .dues
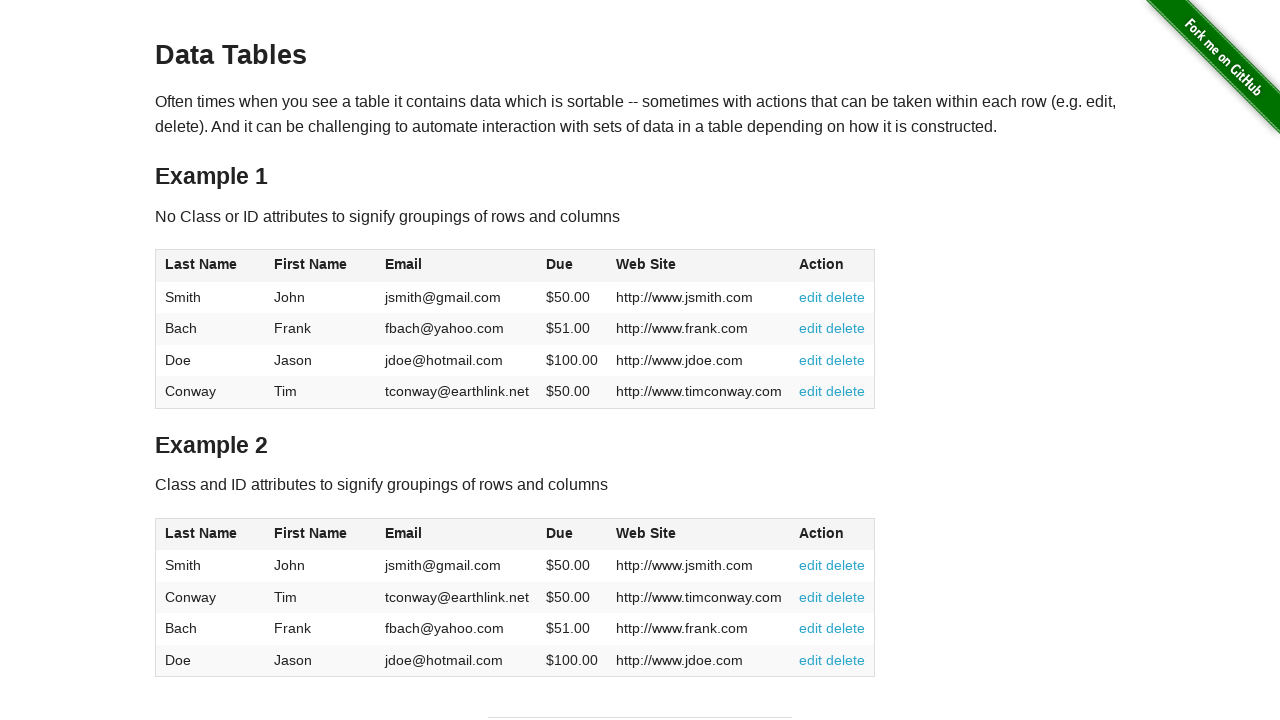

Table sorted and dues column visible in tbody
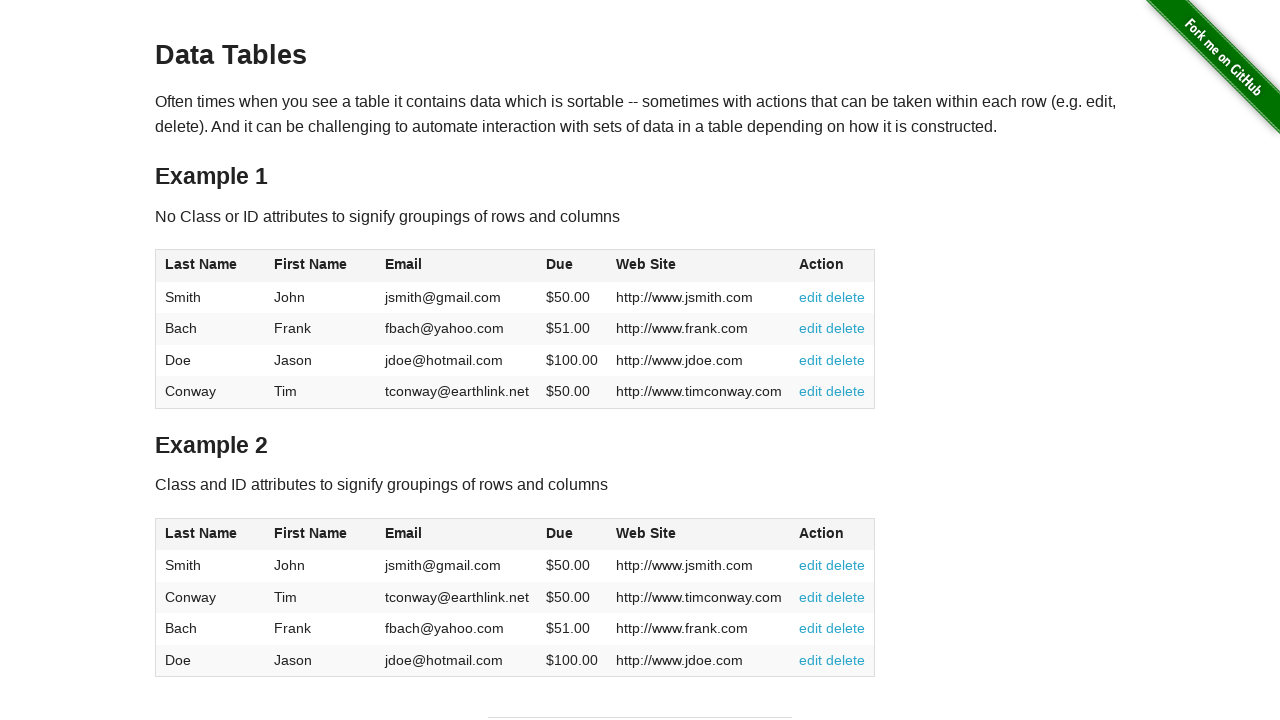

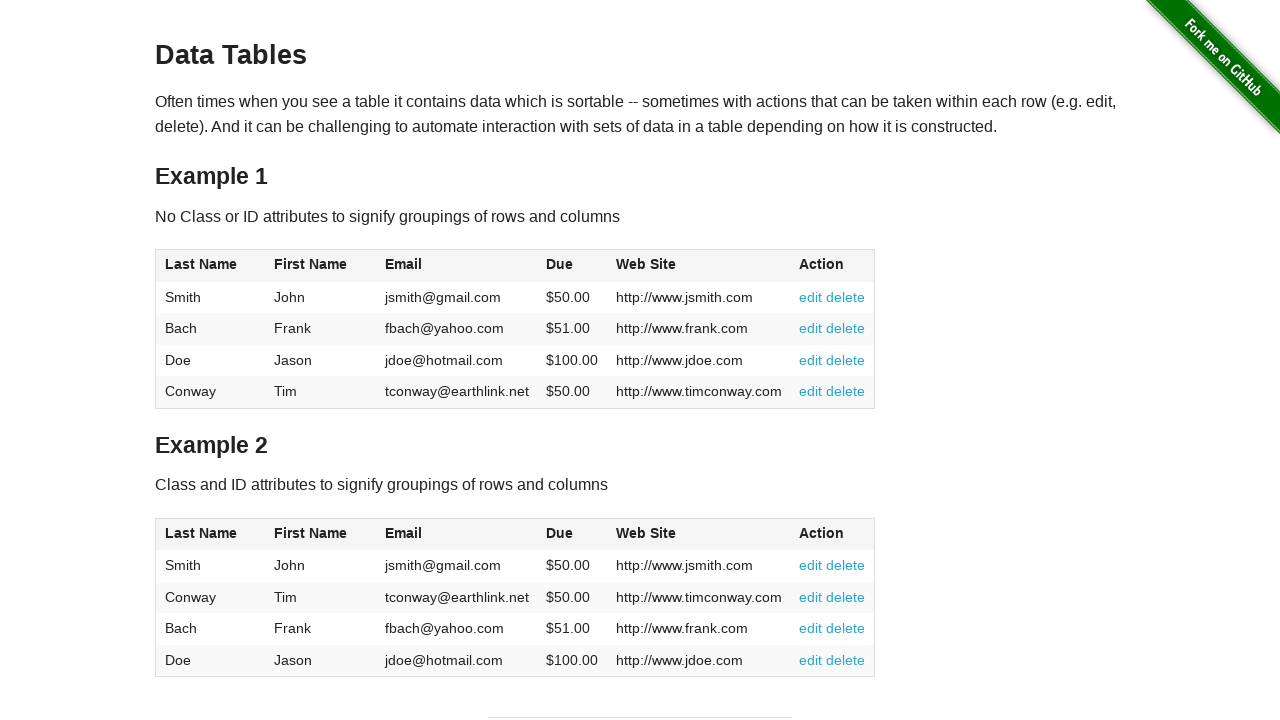